Tests right-click context menu functionality by performing a context click on a button element

Starting URL: http://swisnl.github.io/jQuery-contextMenu/demo.html

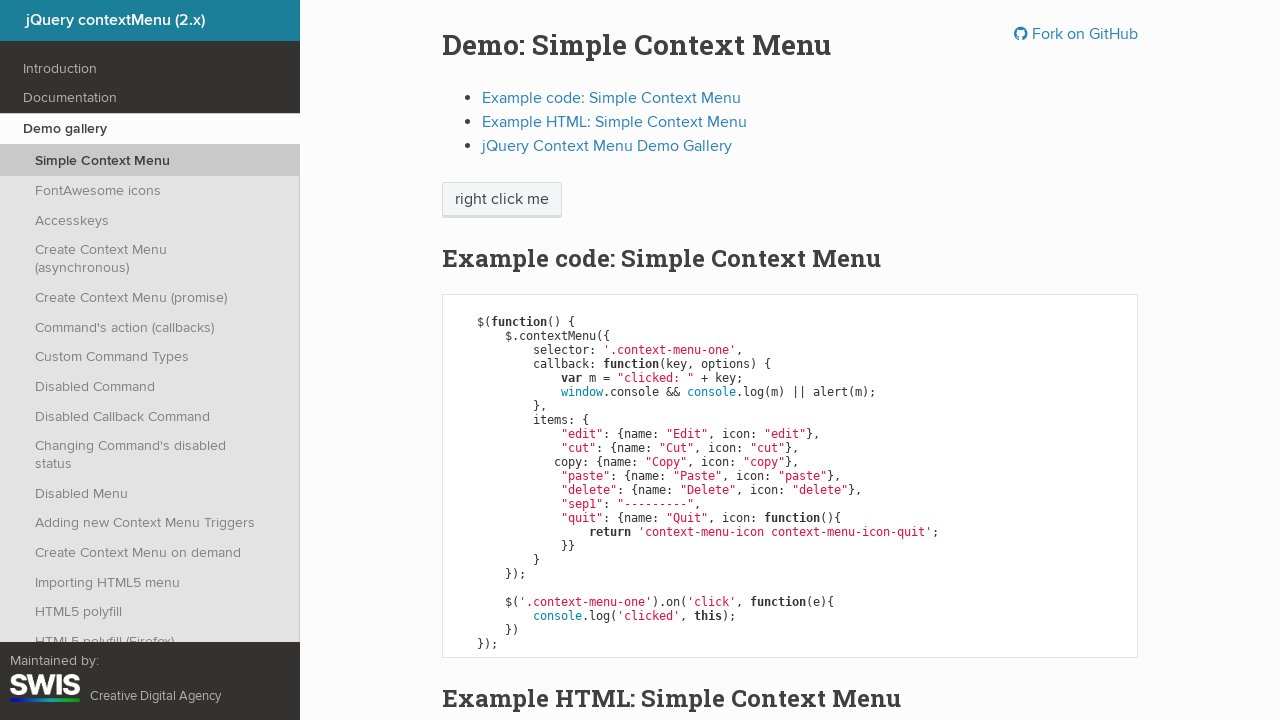

Context menu button element is visible and ready
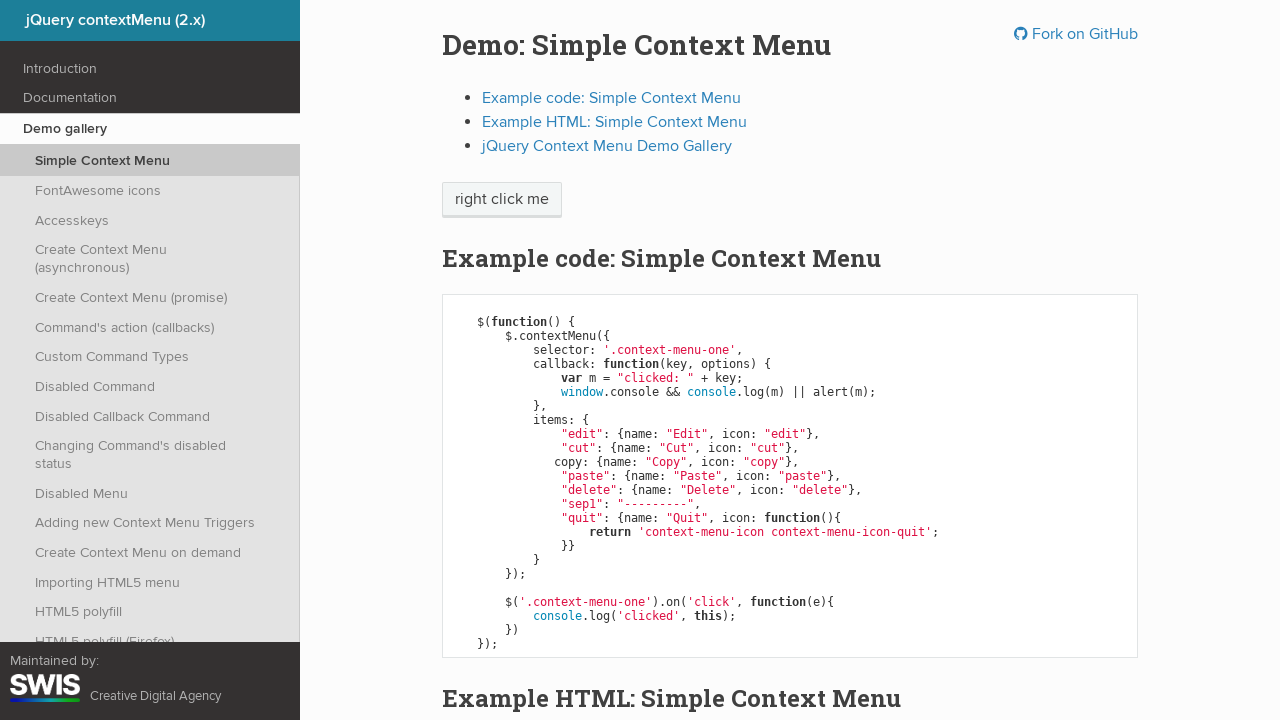

Right-clicked context menu button to open context menu at (502, 200) on span.context-menu-one.btn.btn-neutral
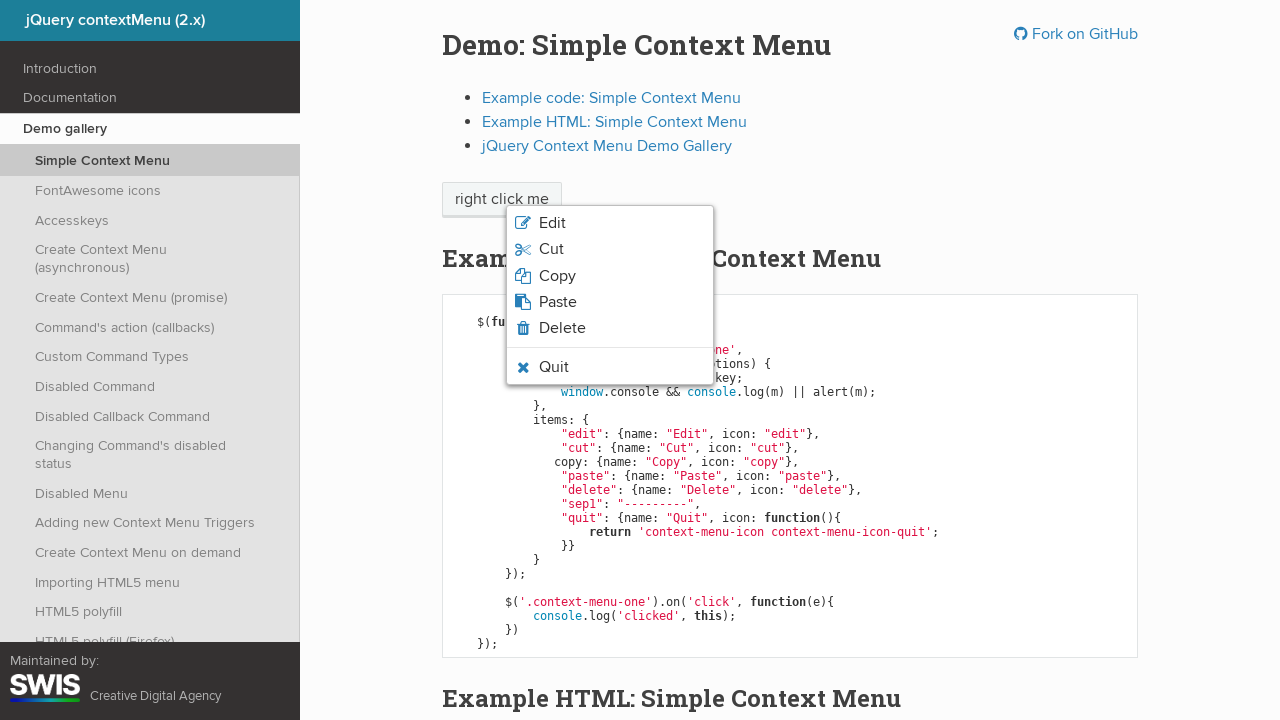

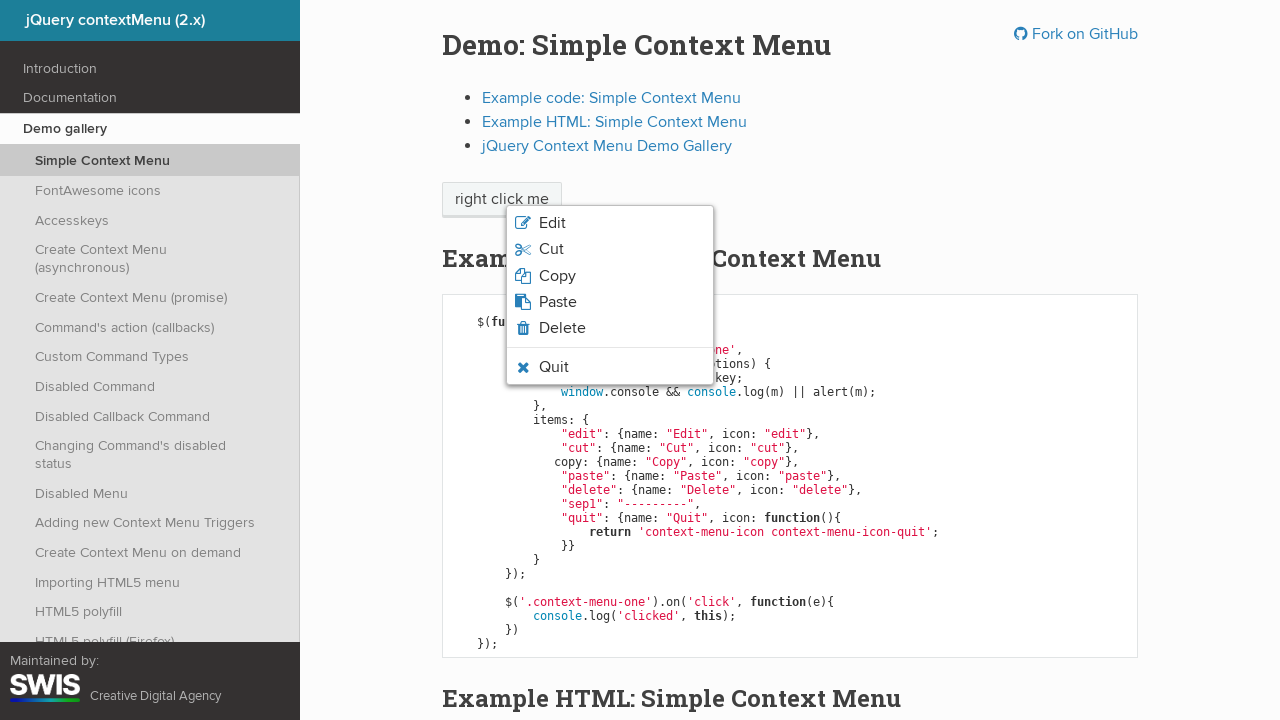